Tests clicking on a link that opens a popup window on the omayo test page

Starting URL: https://omayo.blogspot.com/

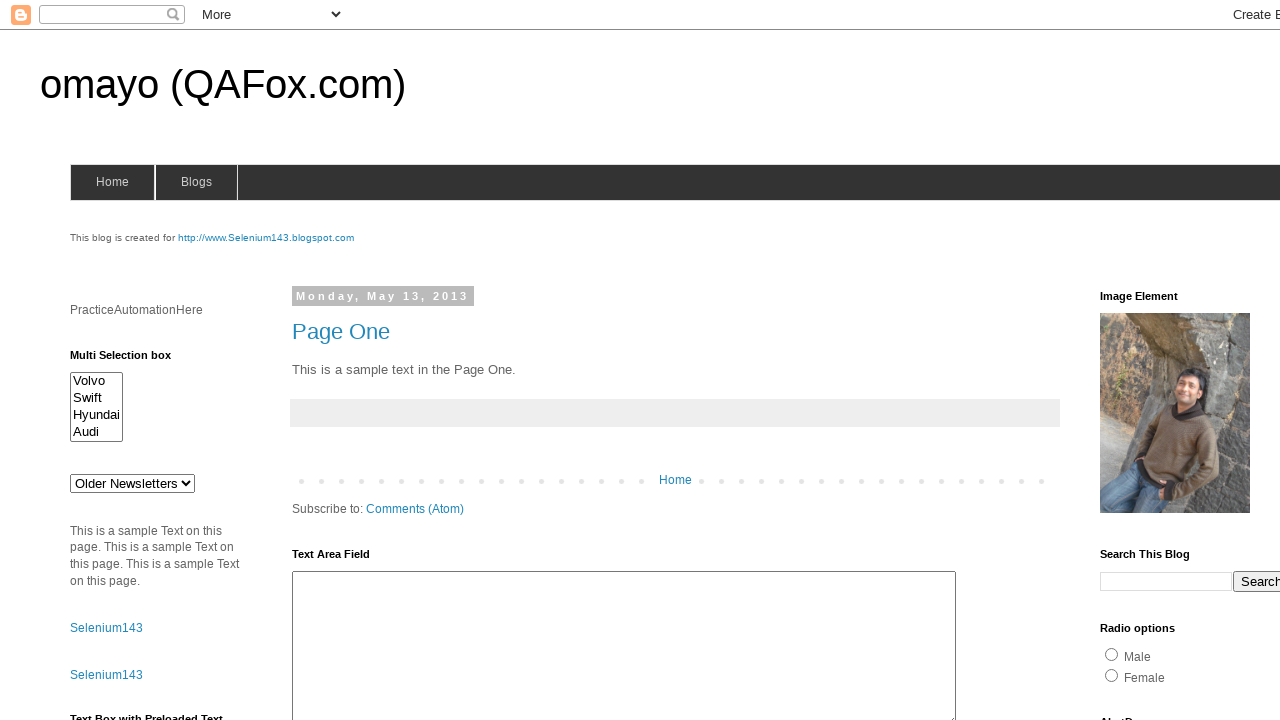

Navigated to omayo test page
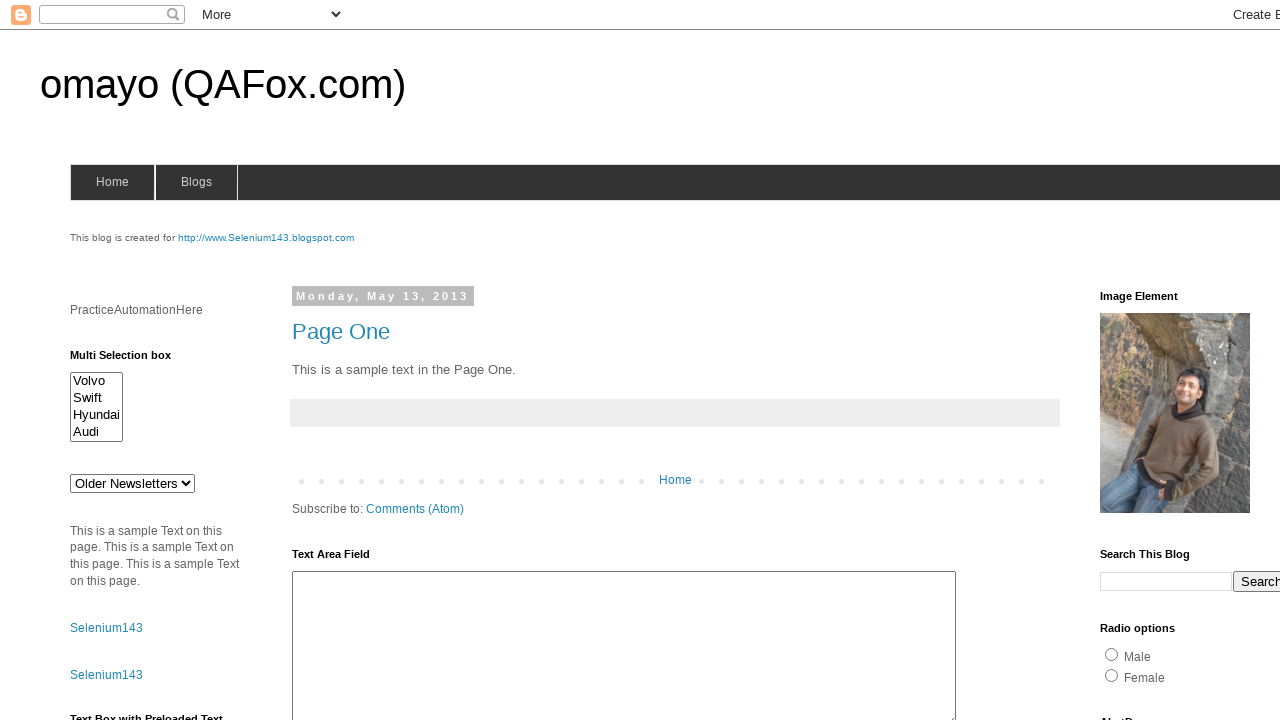

Clicked on 'Open a popup window' link at (132, 360) on xpath=//a[text()='Open a popup window']
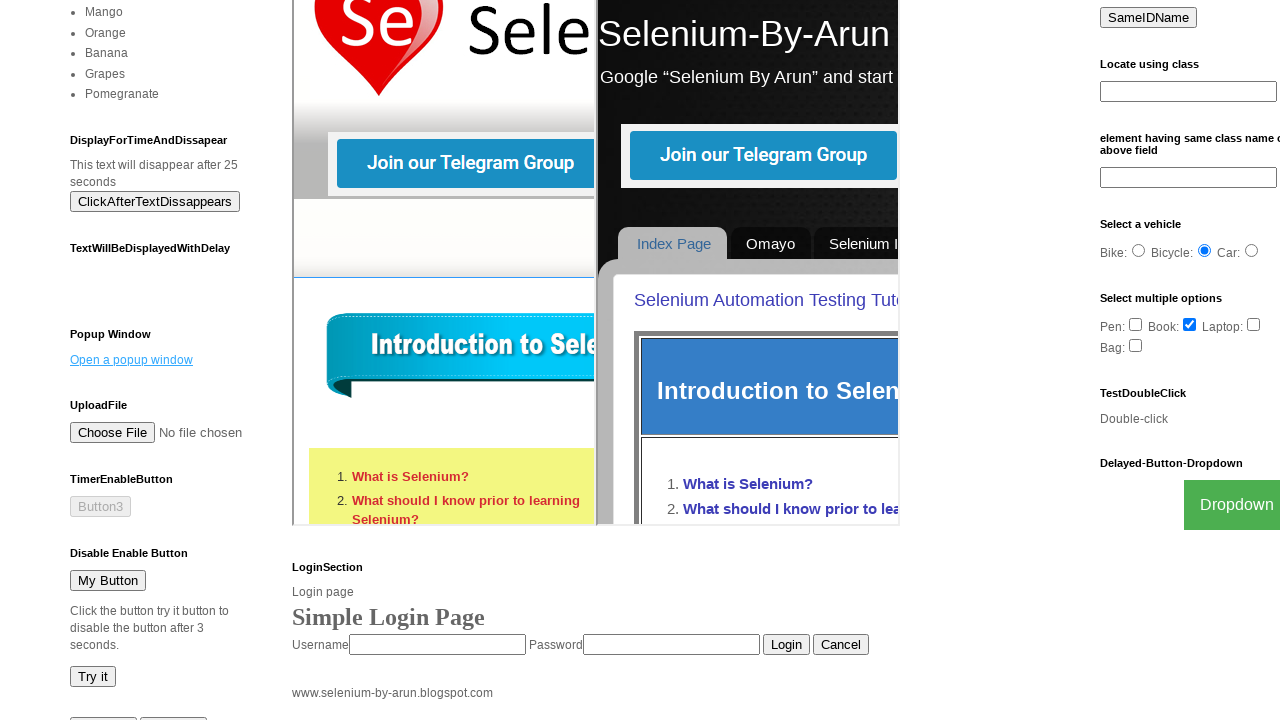

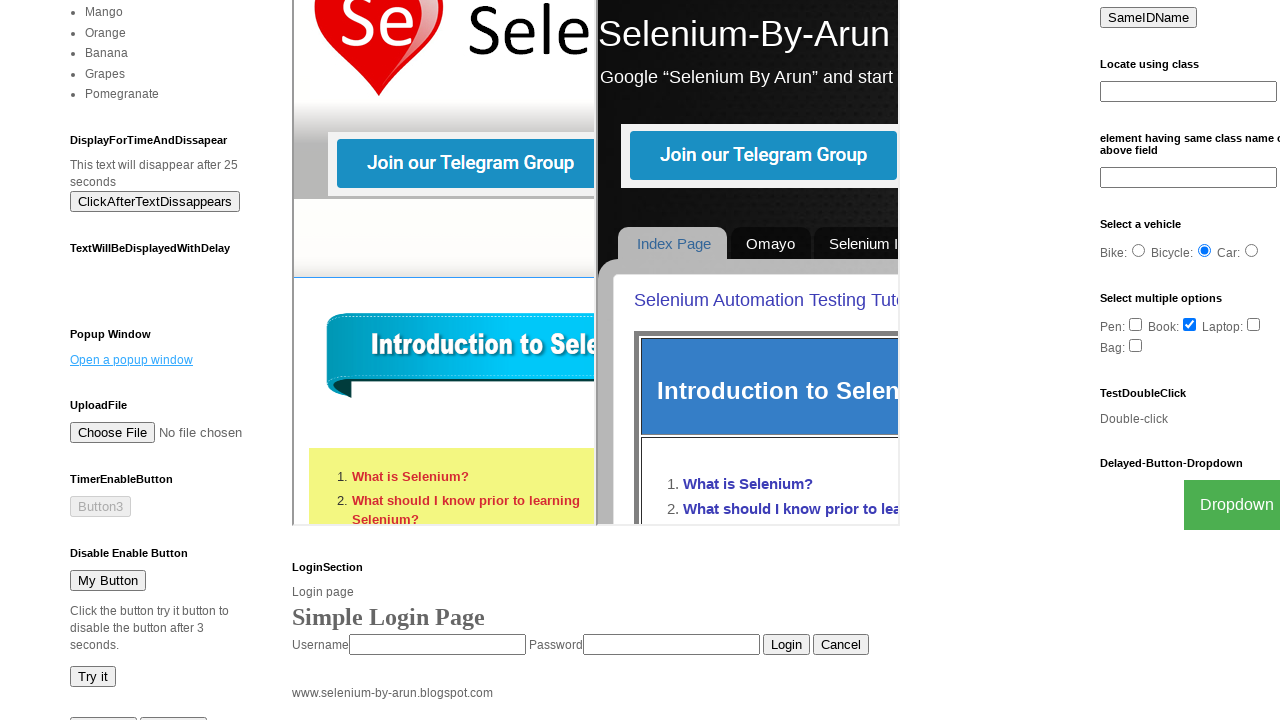